Tests interaction with a dynamic table on a practice website by locating table elements, counting rows and columns, and finding specific cell data based on product name and price values.

Starting URL: https://www.leafground.com/grid.xhtml

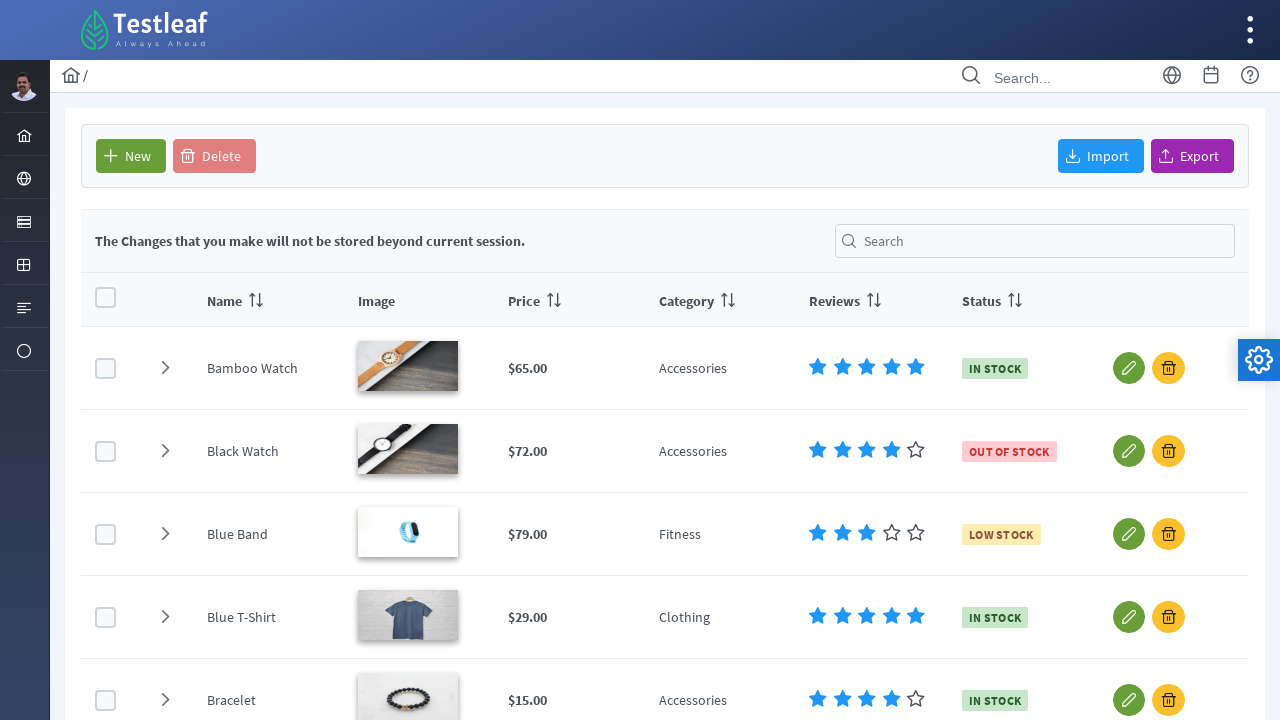

Waited for table headers to load
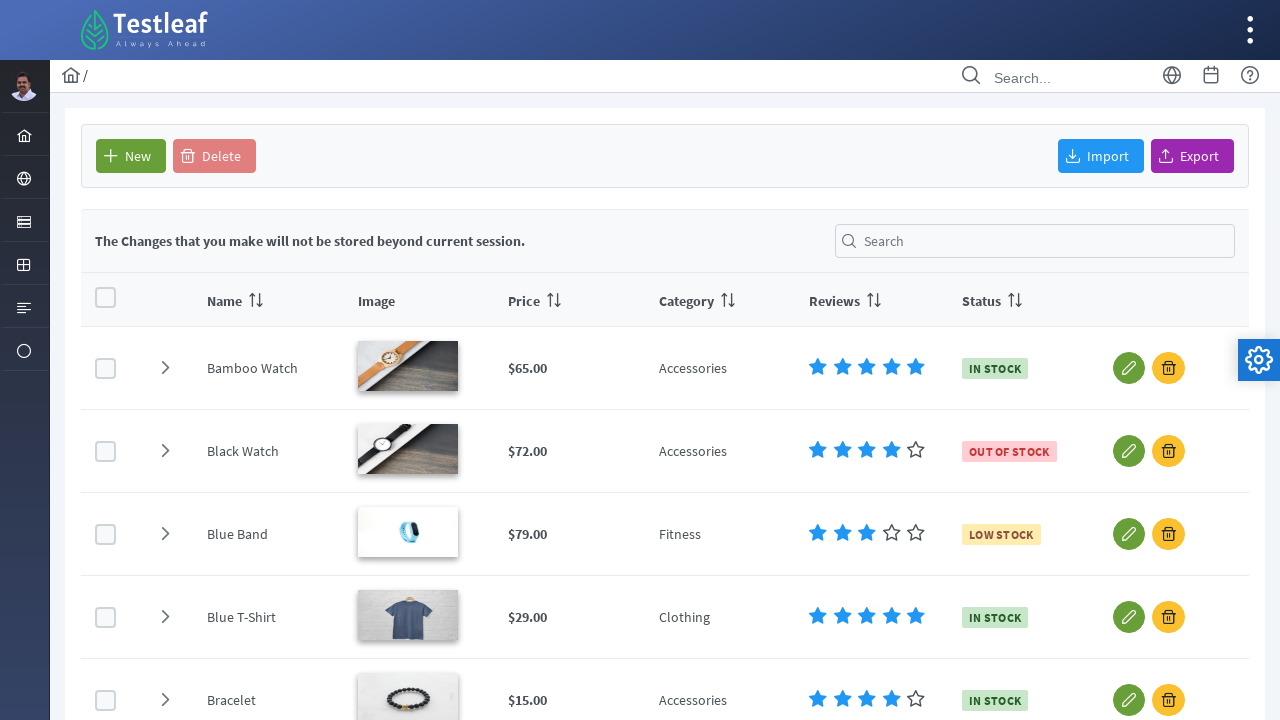

Retrieved all column headers - found 9 columns
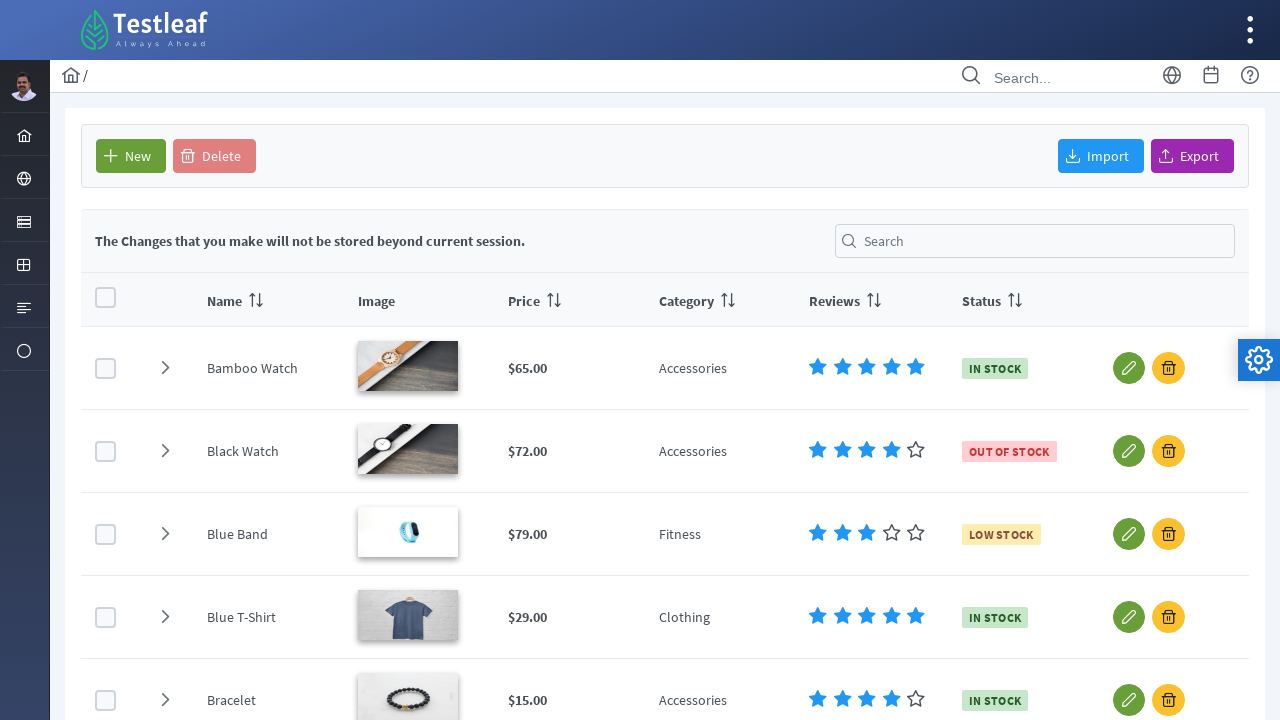

Retrieved all table rows - found 17 rows
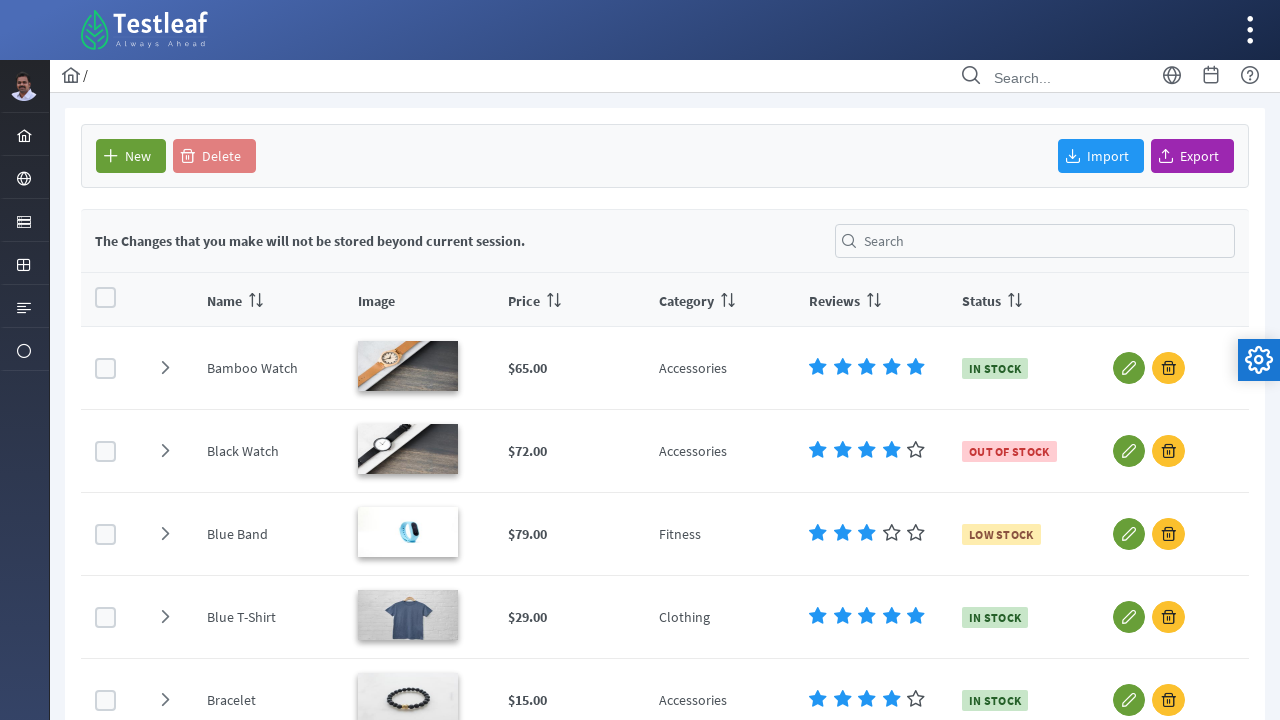

Located 'Blue Band' product price cell
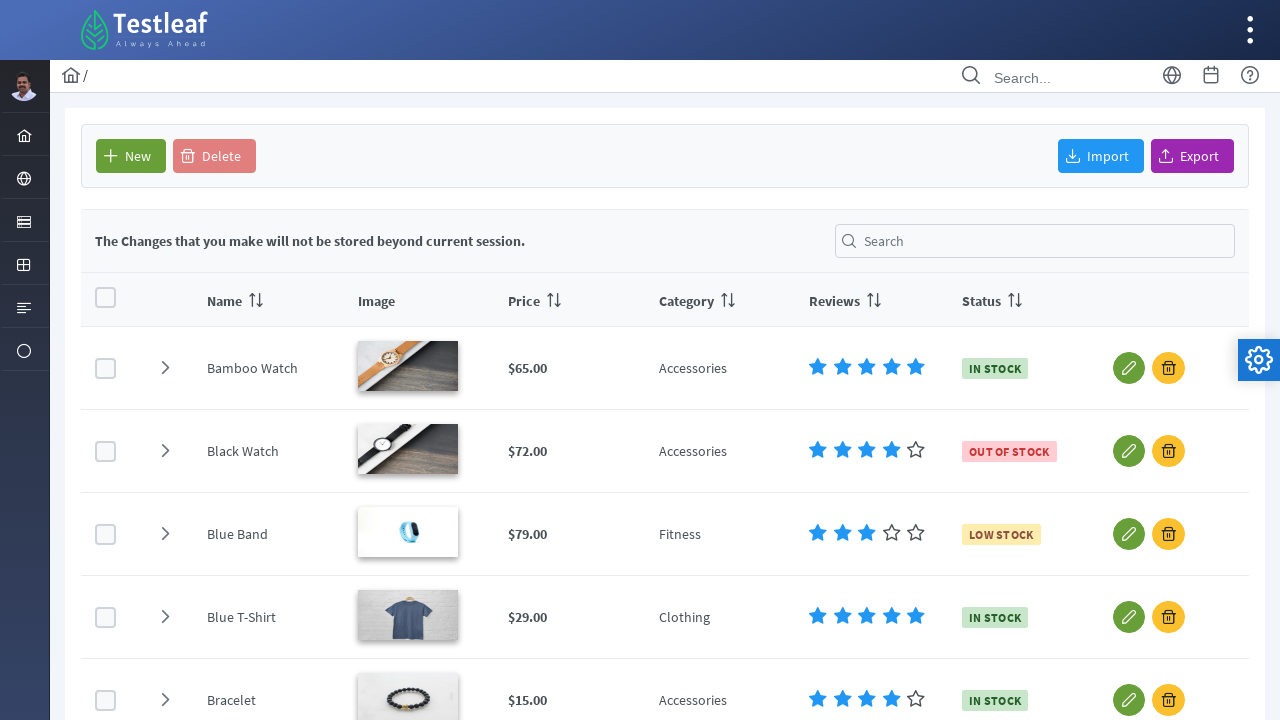

Waited for 'Blue Band' price element to be visible
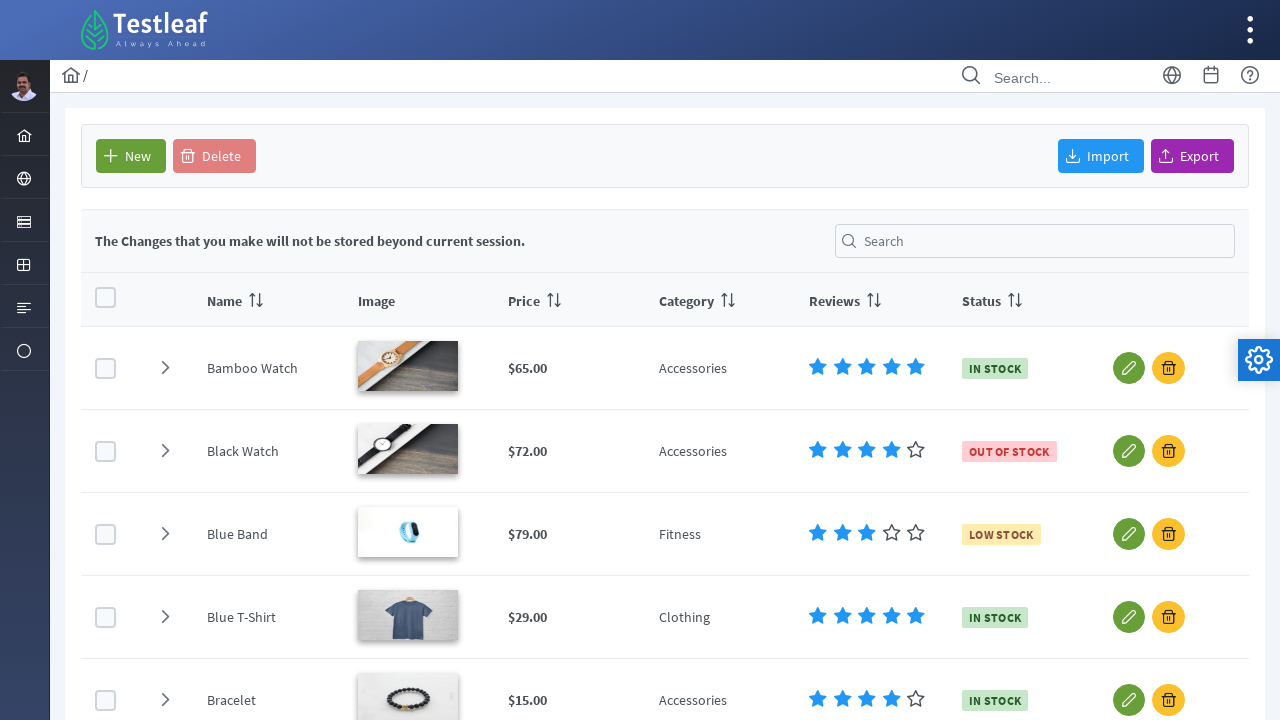

Retrieved all cost elements from 5th column - found 5 elements
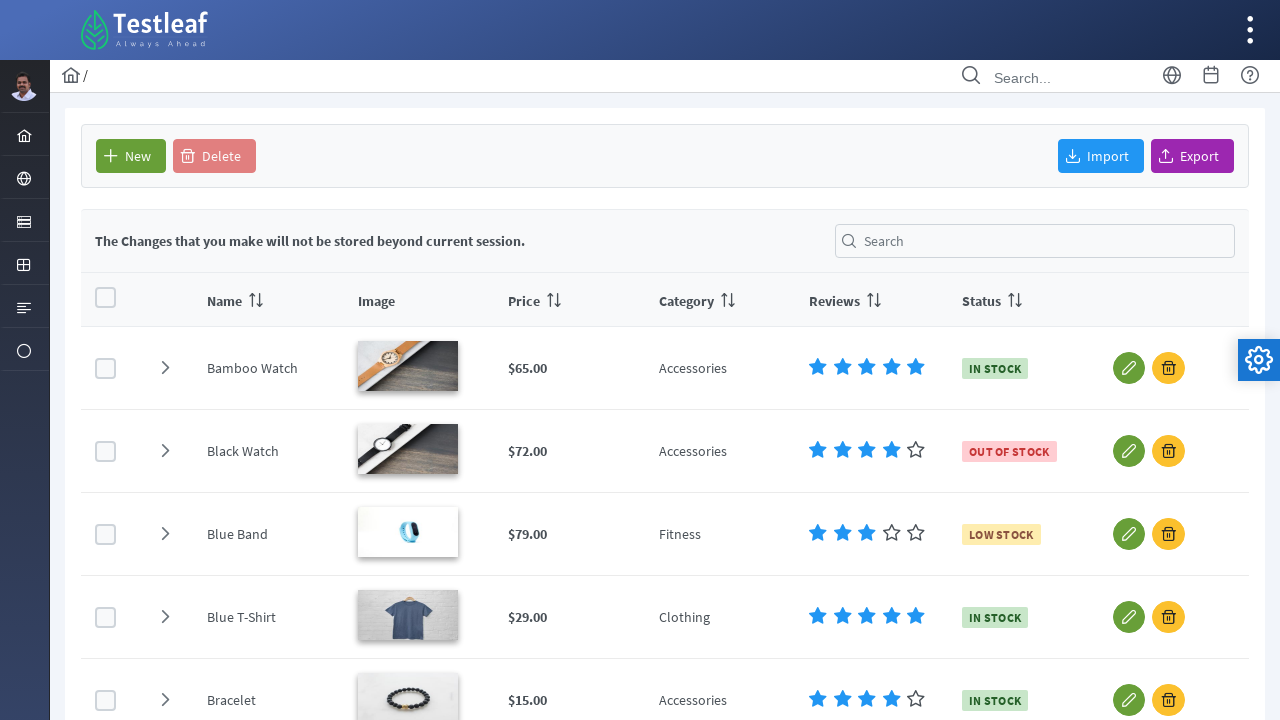

Clicked on a price cell containing '$' symbol at (528, 368) on xpath=//span[contains(text(), '$')]
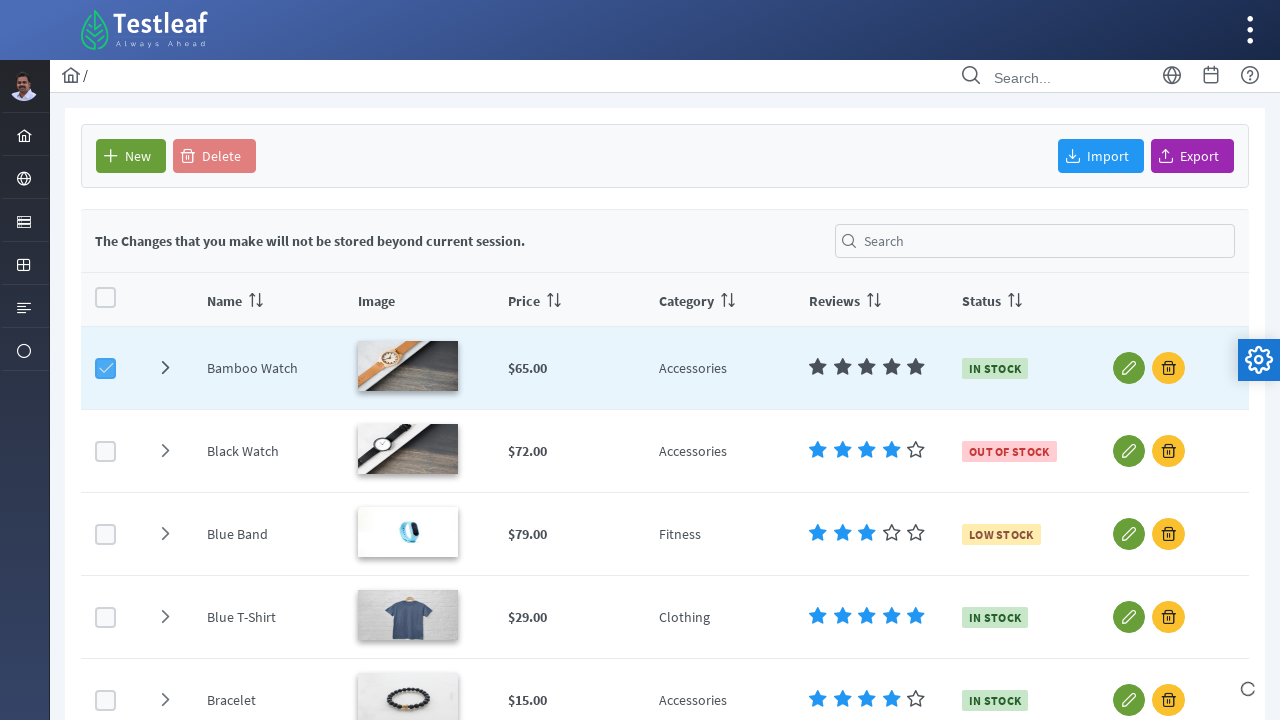

Waited for product info following the $29.00 price value
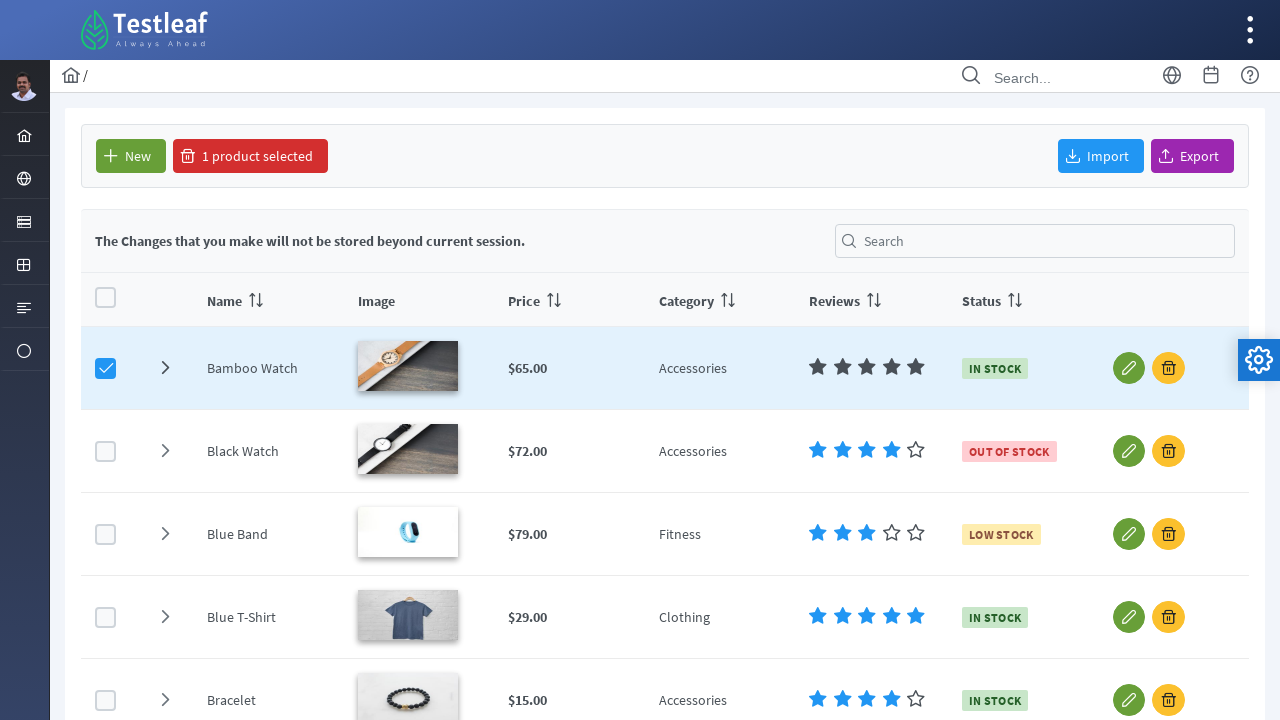

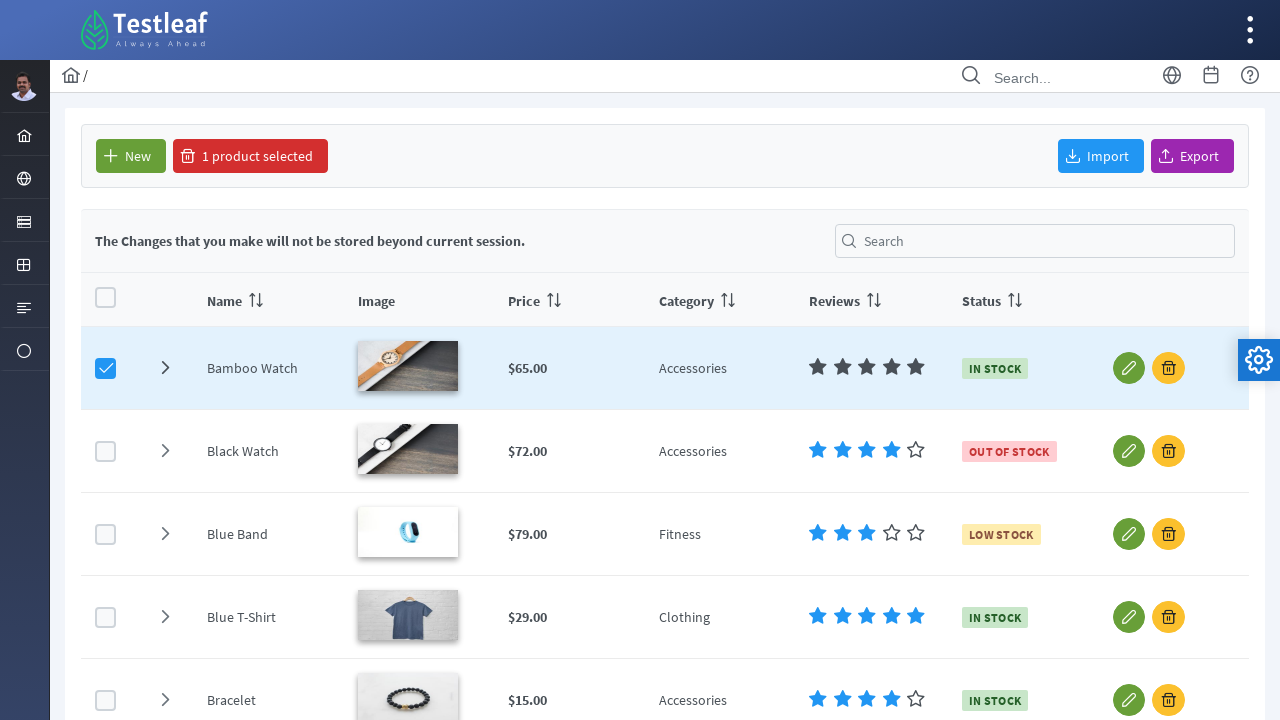